Tests state dropdown functionality by selecting different states using various selection methods (by value, visible text, and index), then verifies that California is the final selected option

Starting URL: https://practice.cydeo.com/dropdown

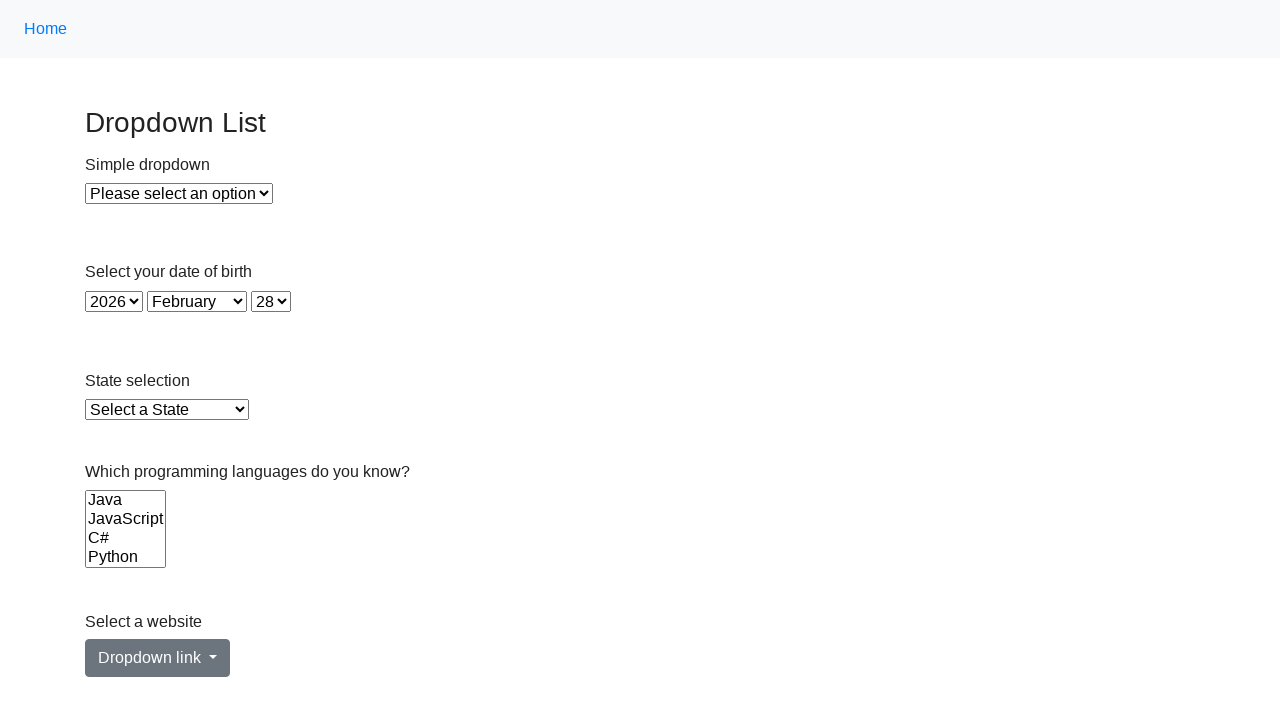

Navigated to dropdown practice page
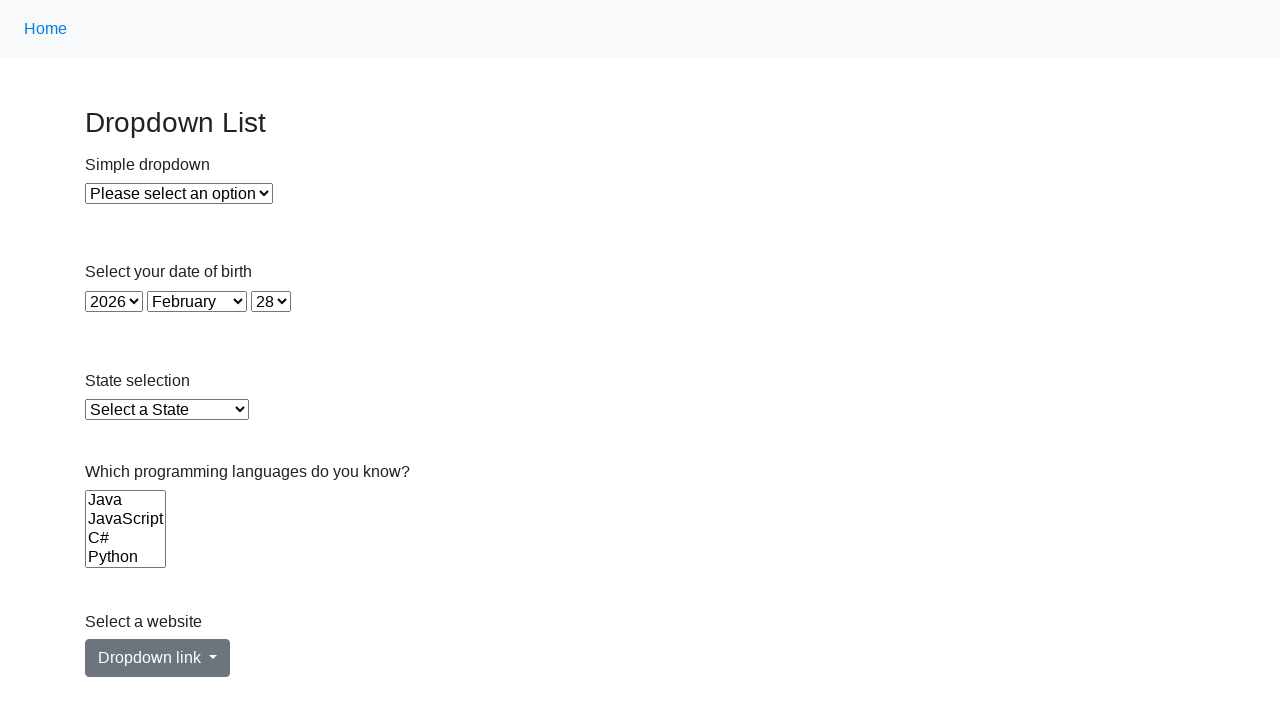

Selected Illinois by value 'IL' on #state
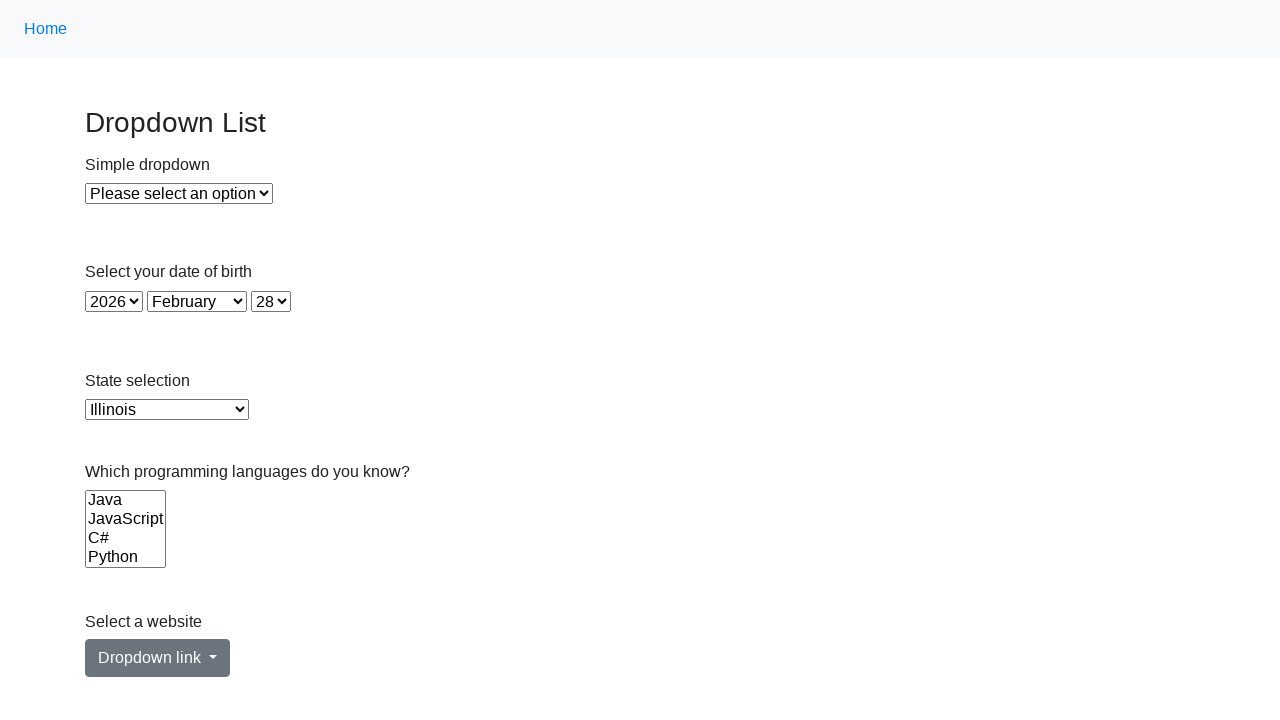

Selected Virginia by visible text on #state
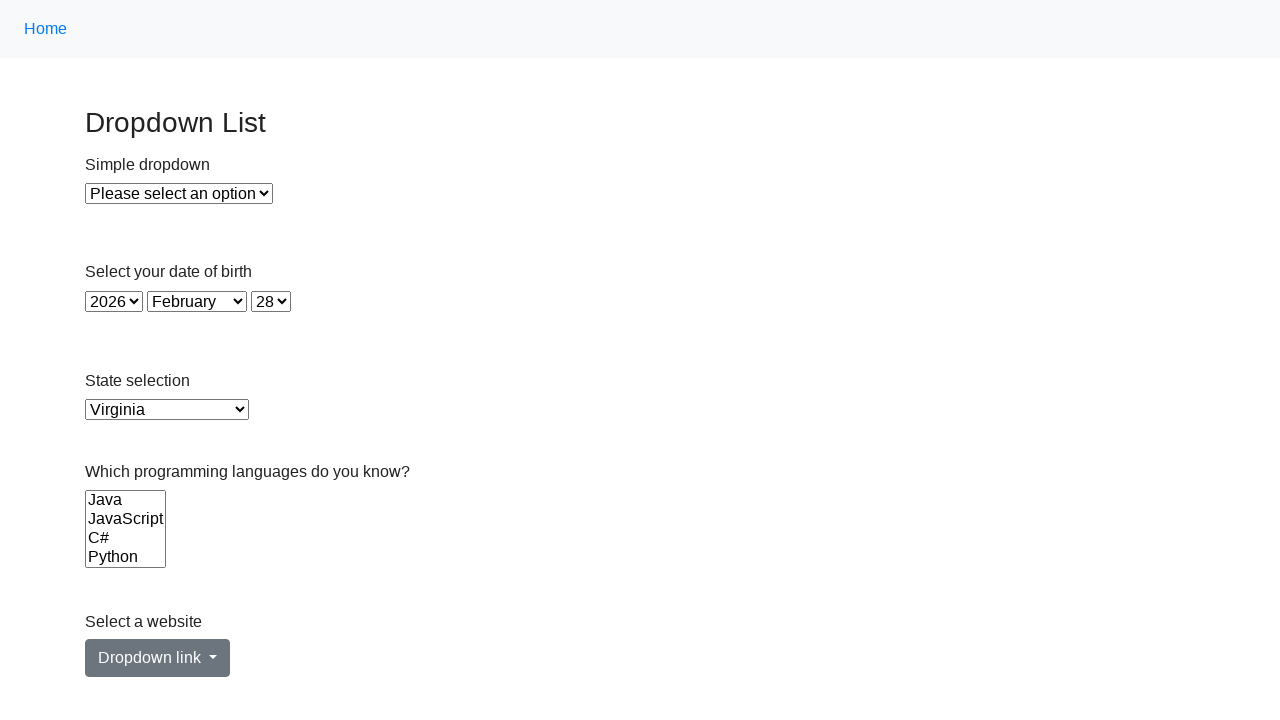

Selected California by index 5 on #state
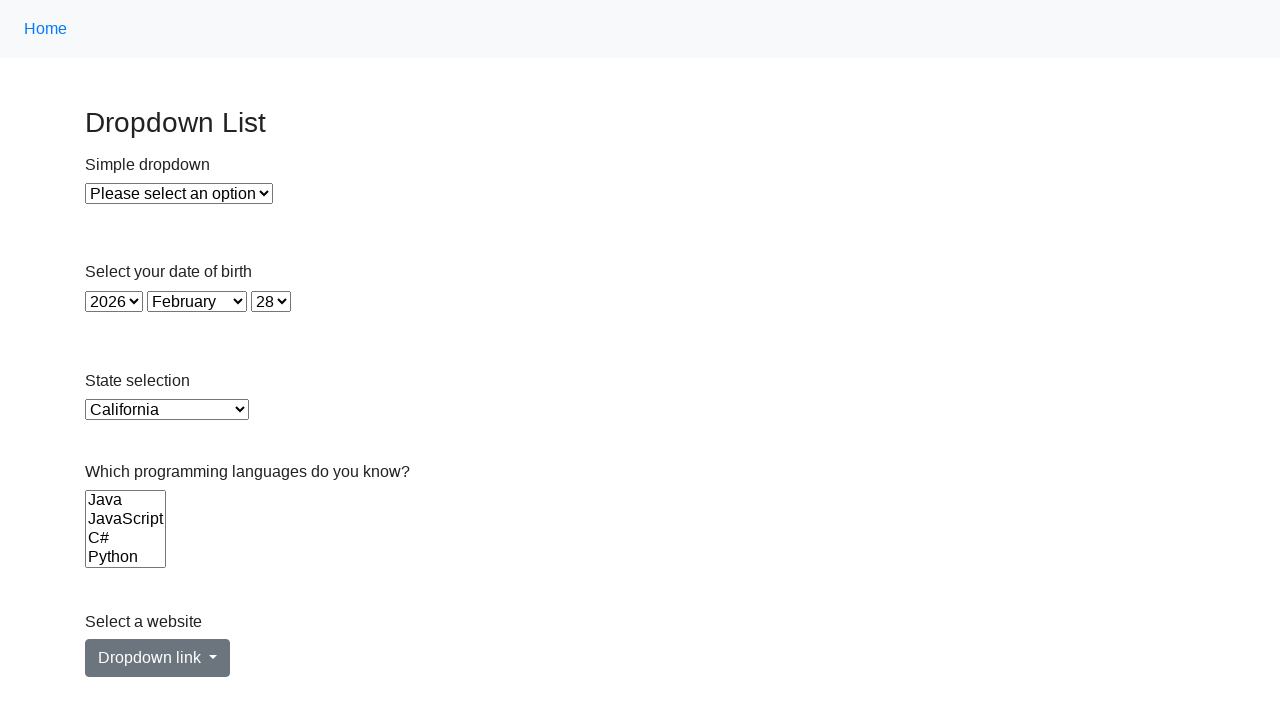

Located the checked state option
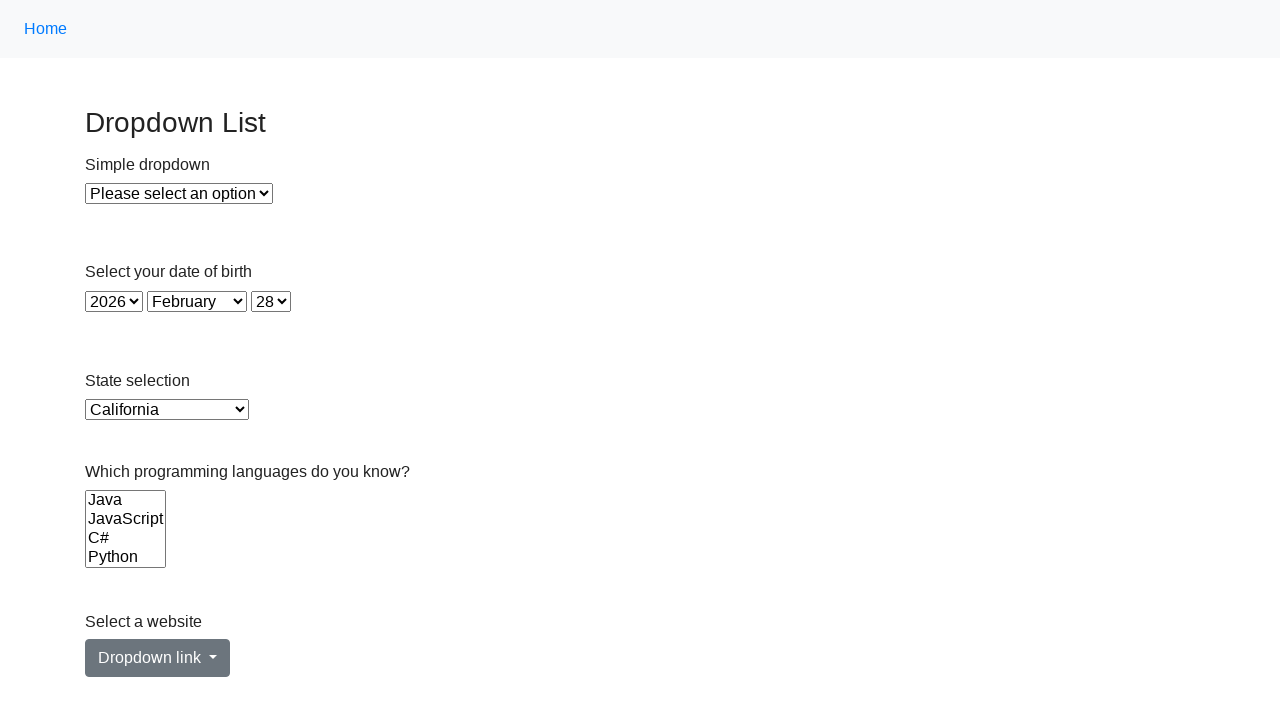

Verified that California is the final selected option
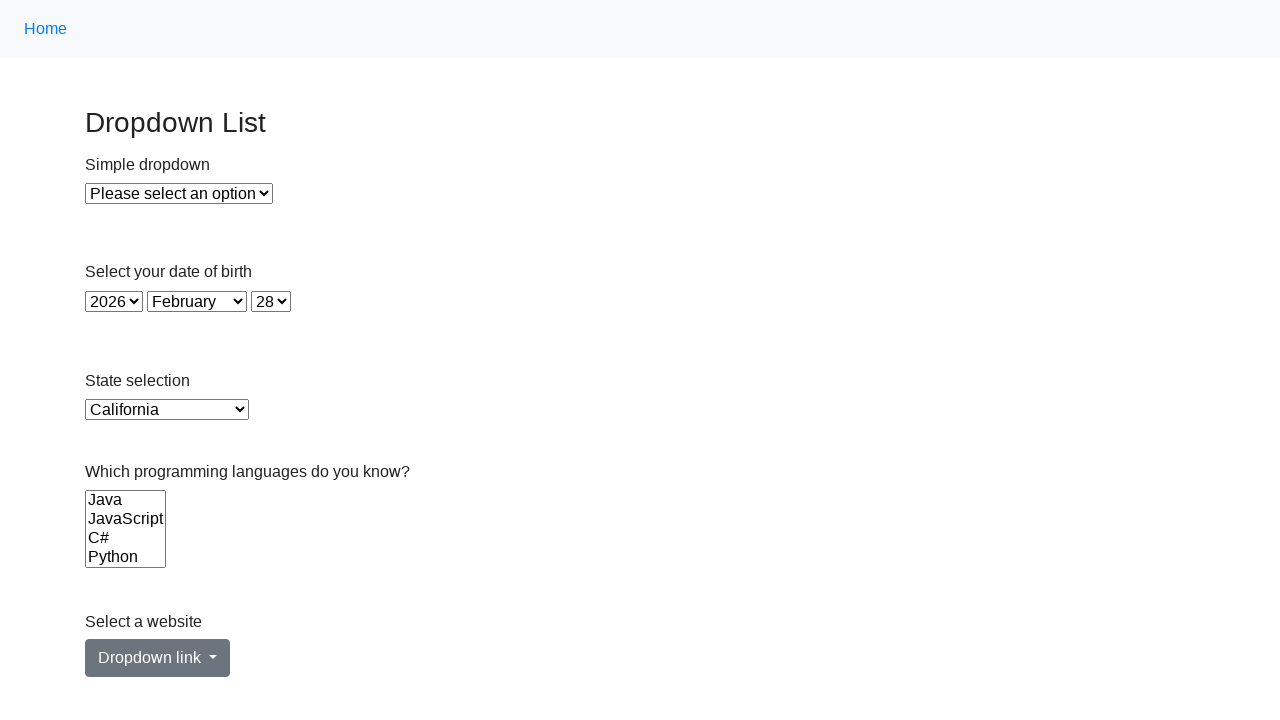

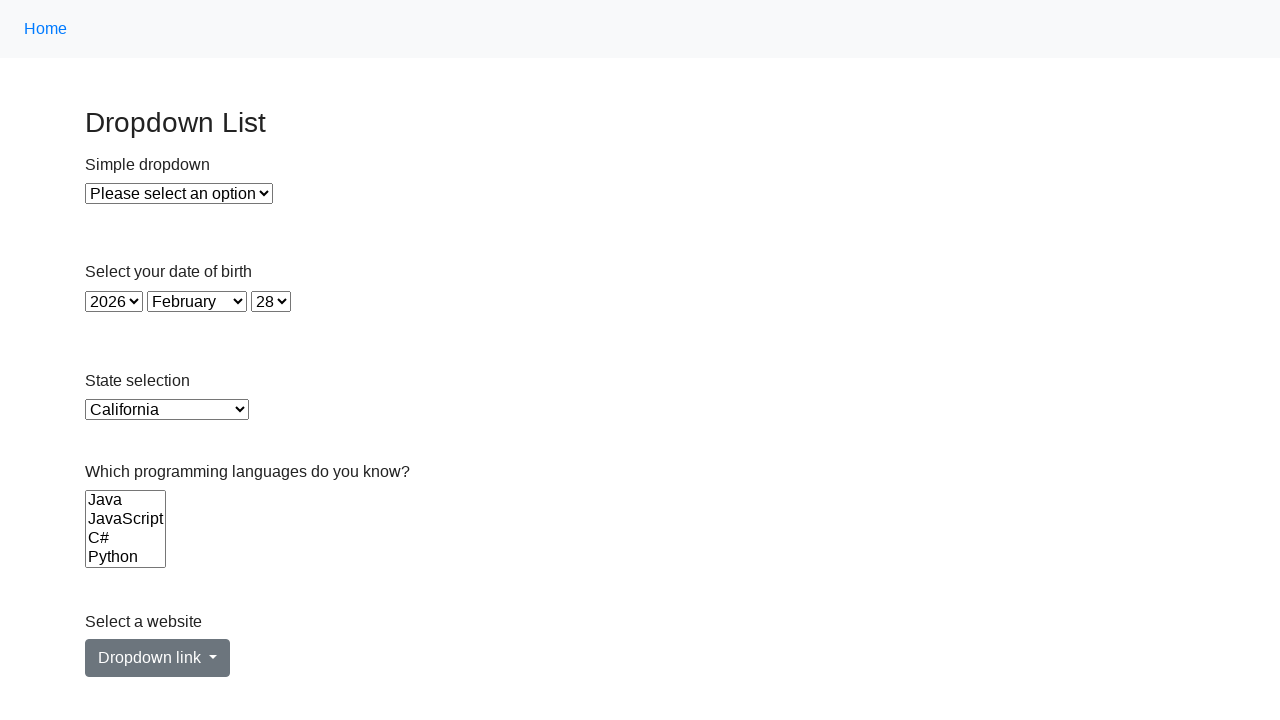